Navigates to the Odisha Scholarship portal and verifies the page loads by checking the title and URL are accessible.

Starting URL: https://scholarship.odisha.gov.in

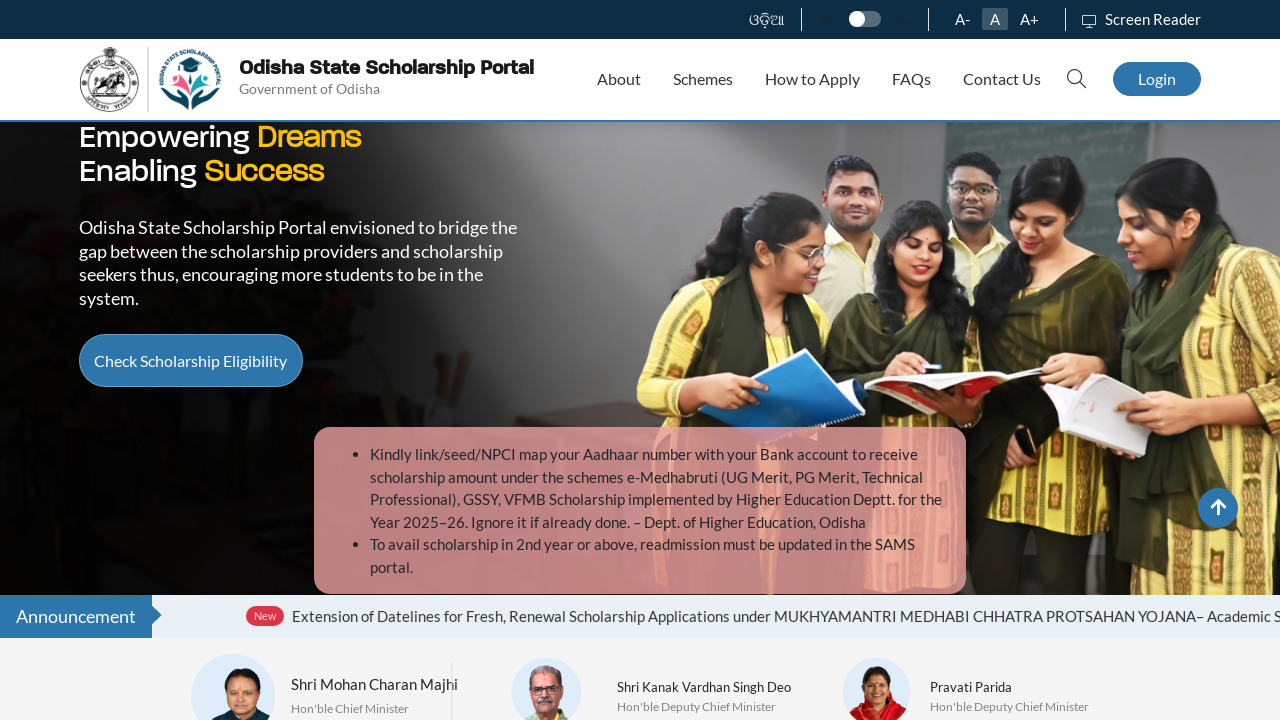

Waited for page to reach domcontentloaded state
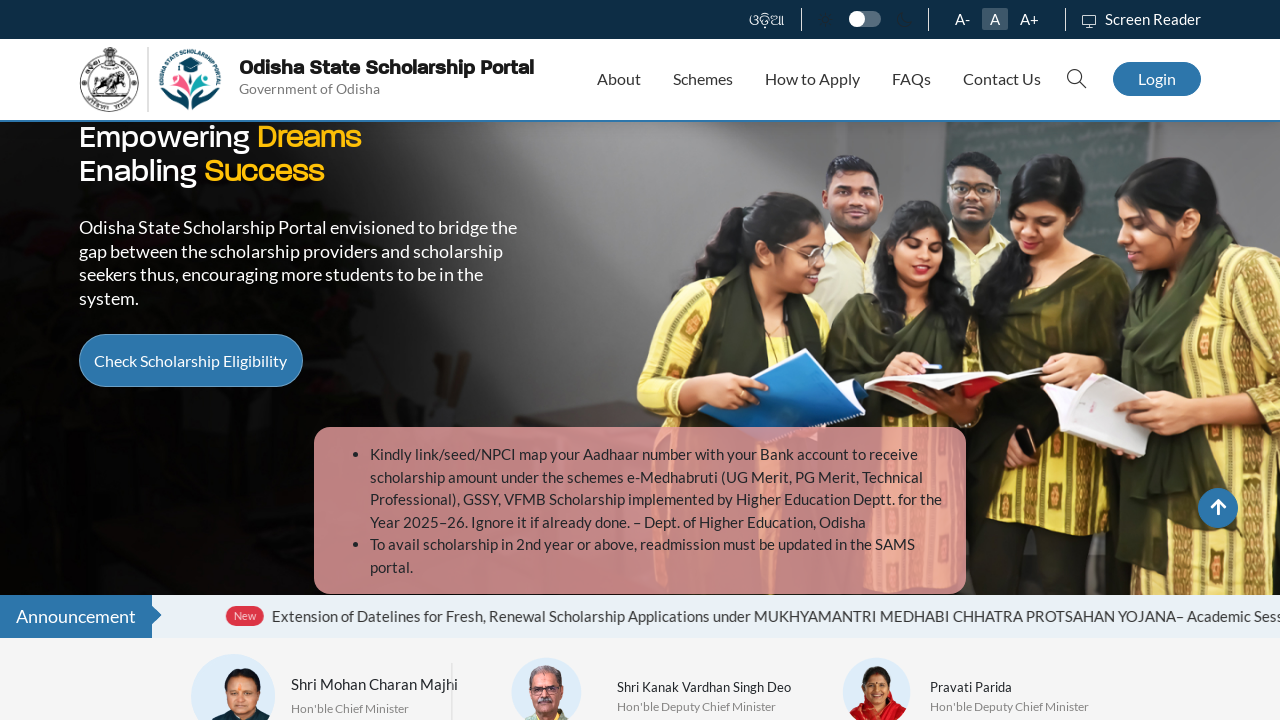

Retrieved page title: 'State Scholarship Portal'
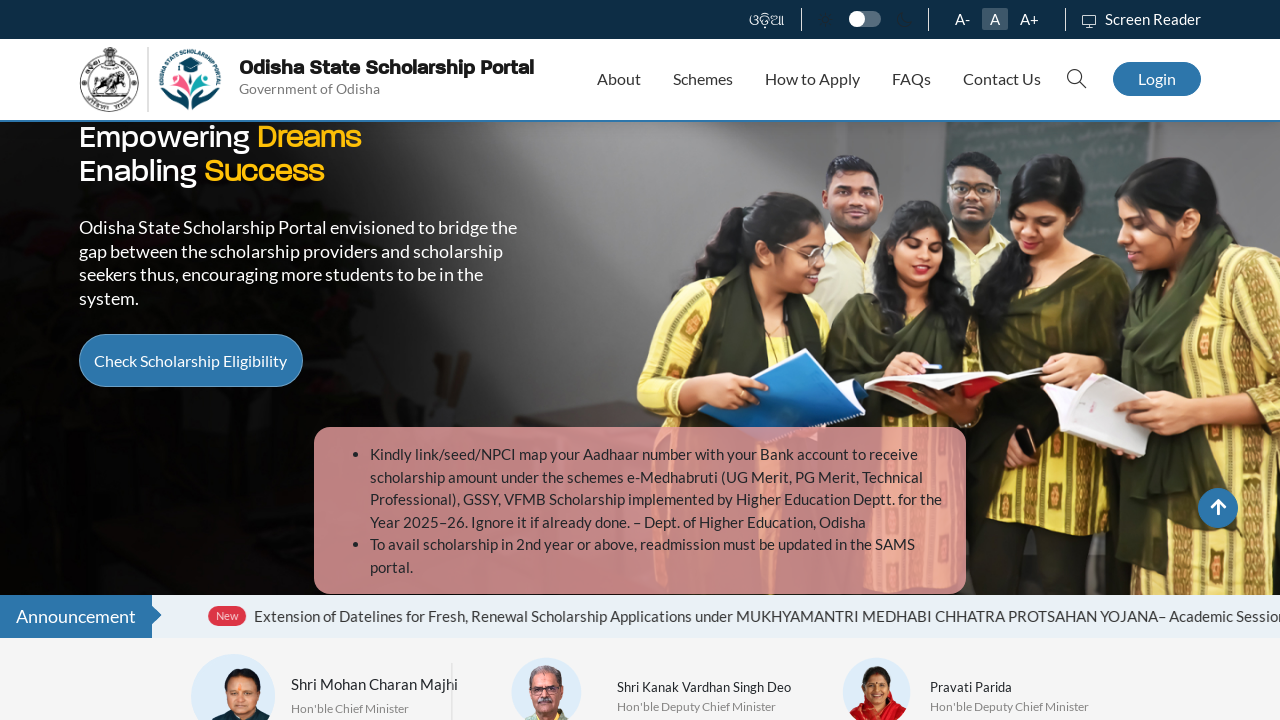

Retrieved current URL: 'https://scholarship.odisha.gov.in/website/home'
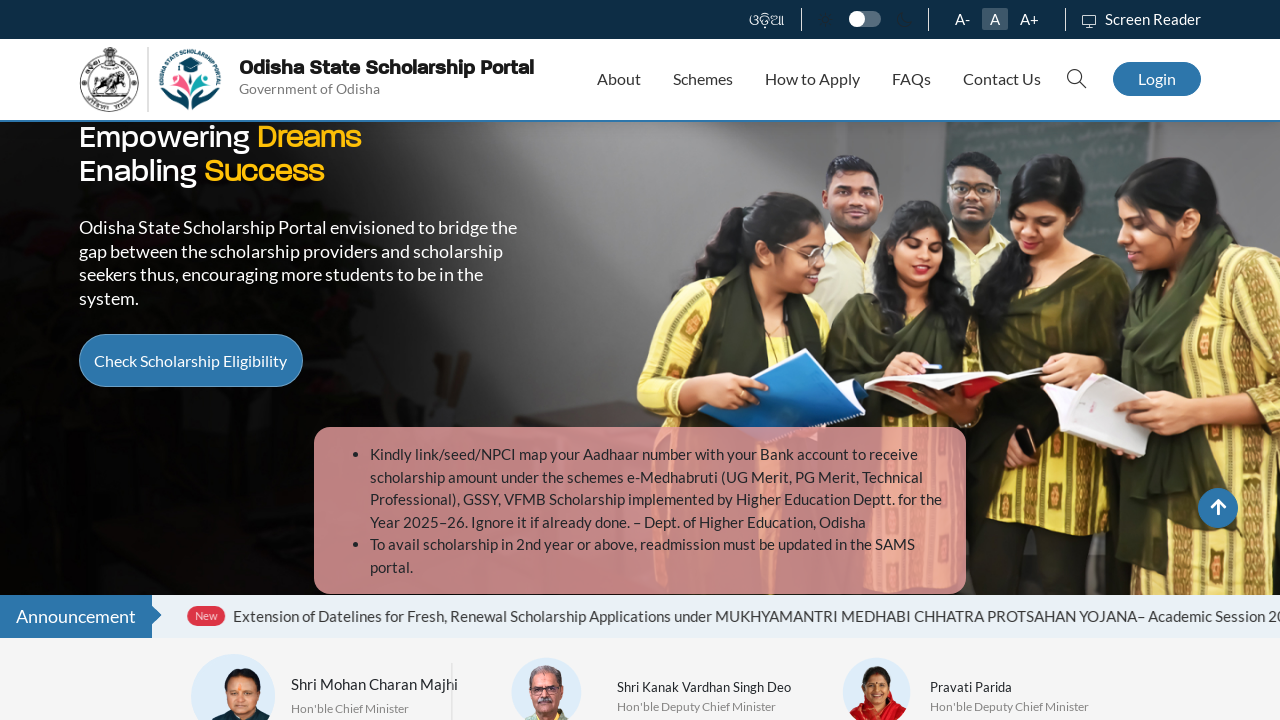

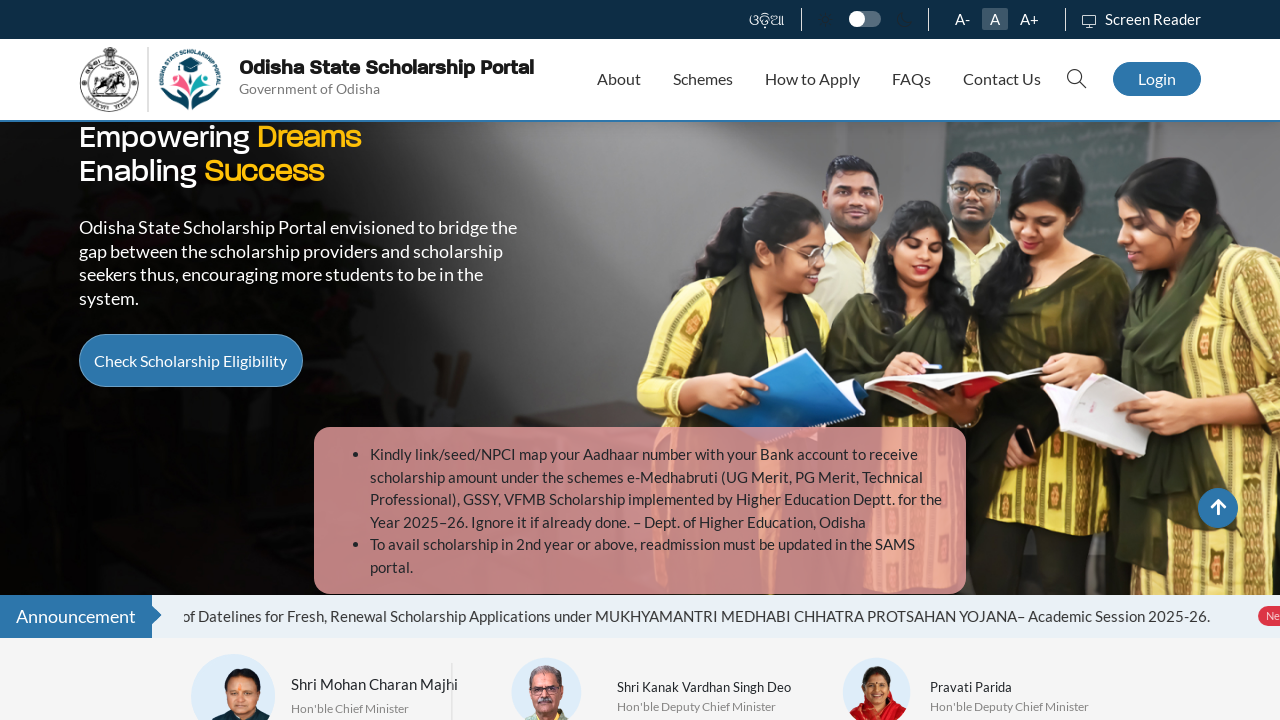